Tests WebDriverWait functionality by clicking a button and waiting for a paragraph element to become visible

Starting URL: https://testeroprogramowania.github.io/selenium/wait2.html

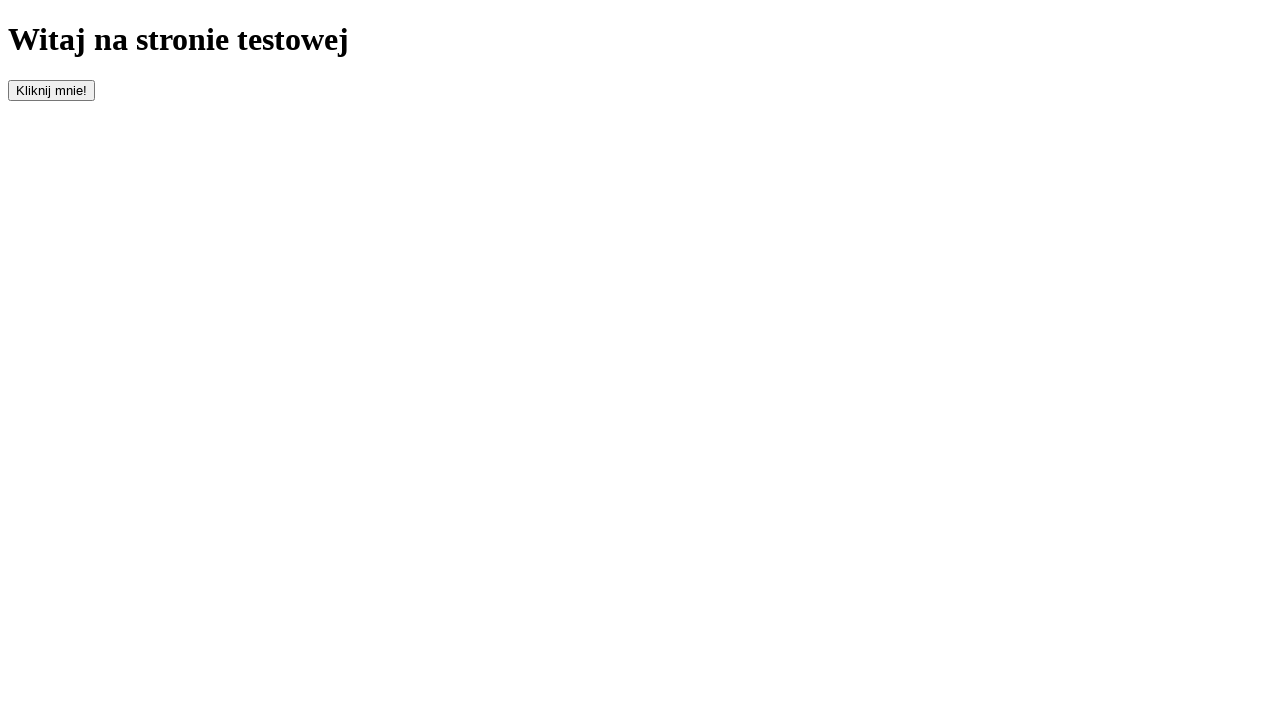

Navigated to WebDriverWait test page
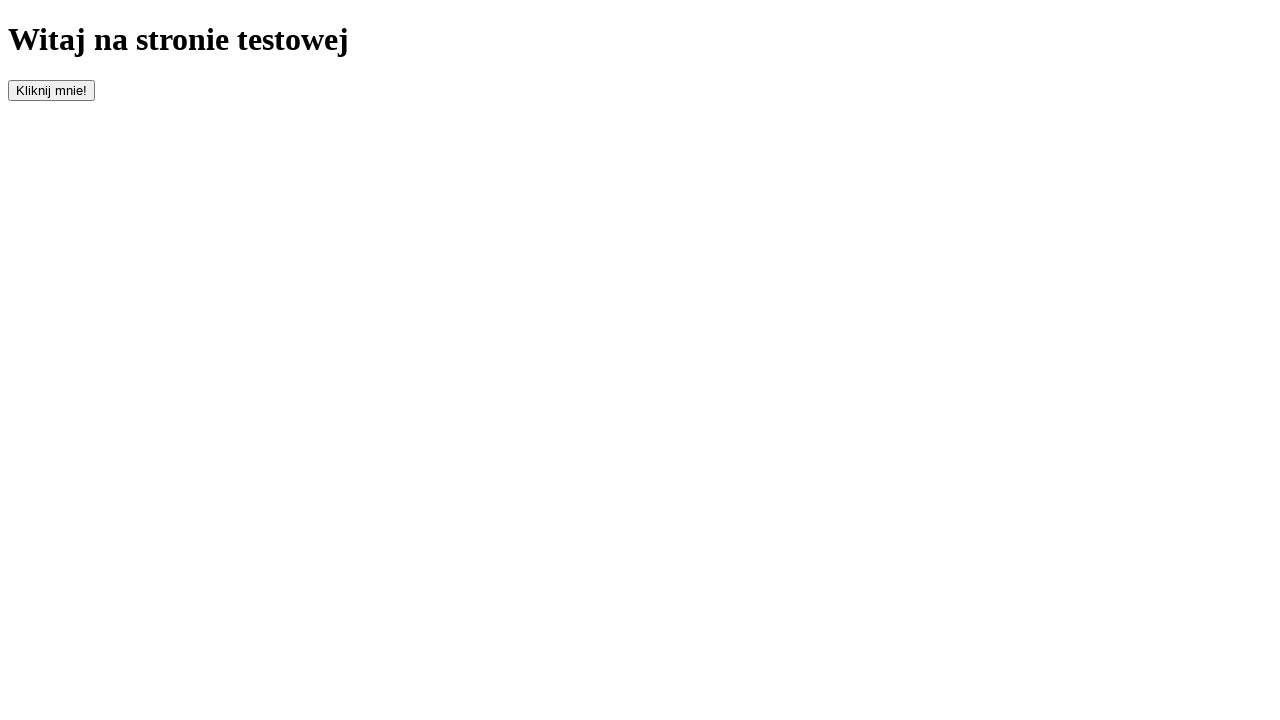

Clicked the 'clickOnMe' button to trigger dynamic content at (52, 90) on #clickOnMe
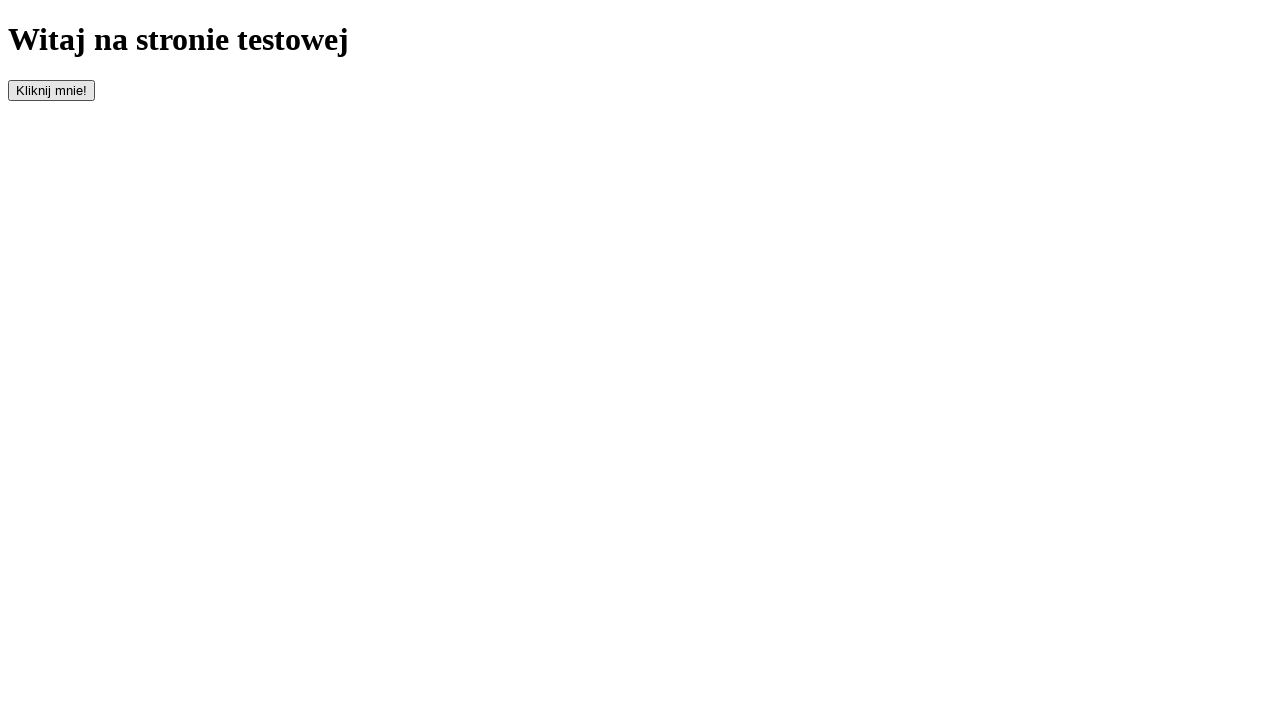

Paragraph element became visible after waiting
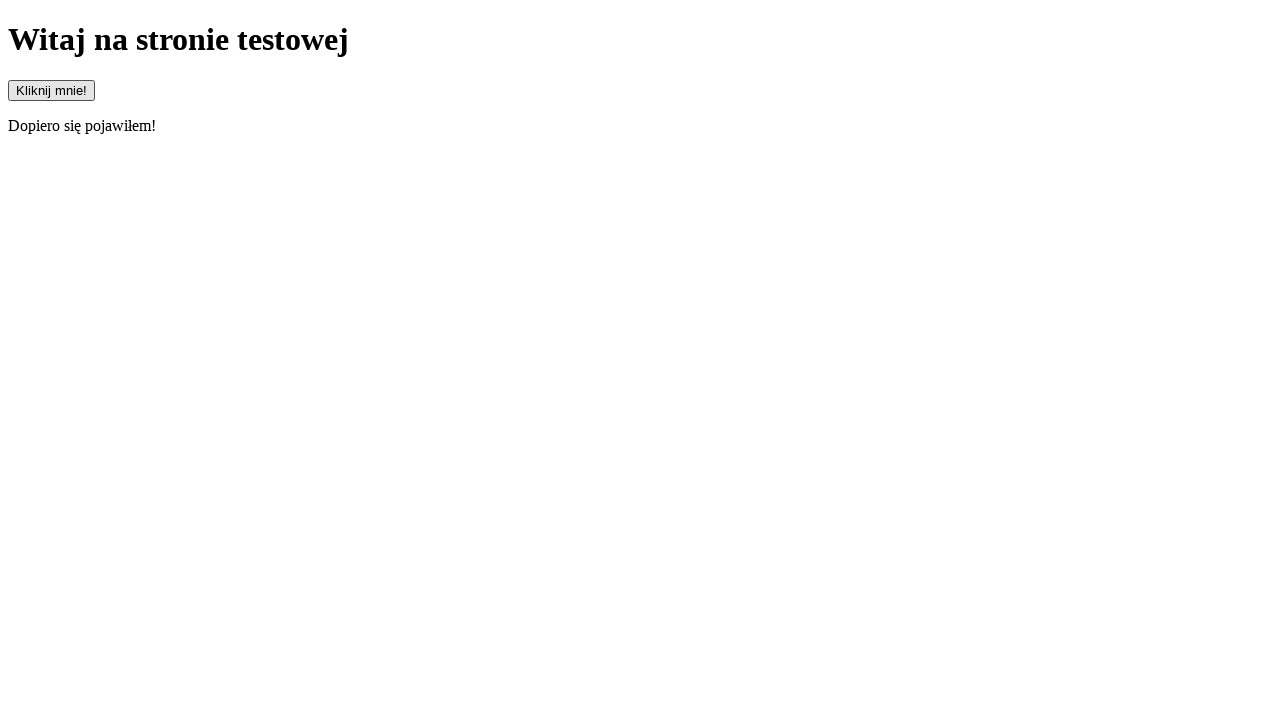

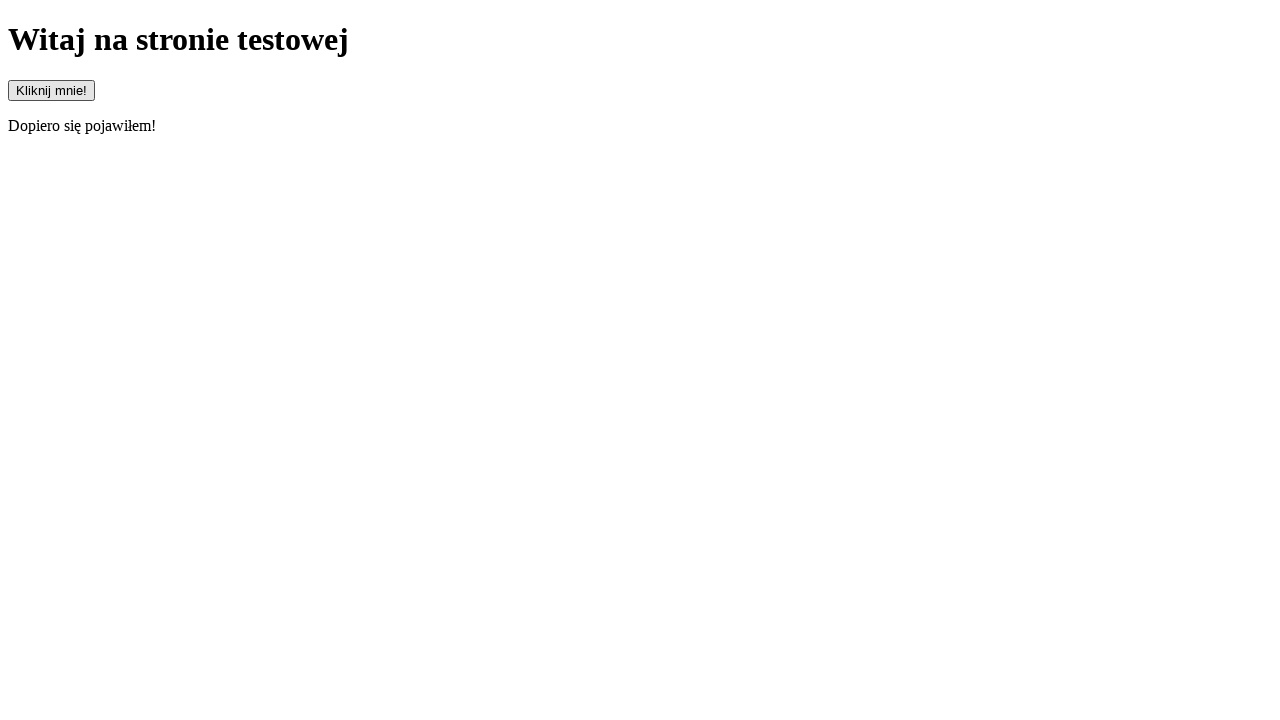